Tests drag and drop functionality by dragging an element and dropping it onto a target area, then verifying the text changes to "Dropped!"

Starting URL: https://demoqa.com/droppable

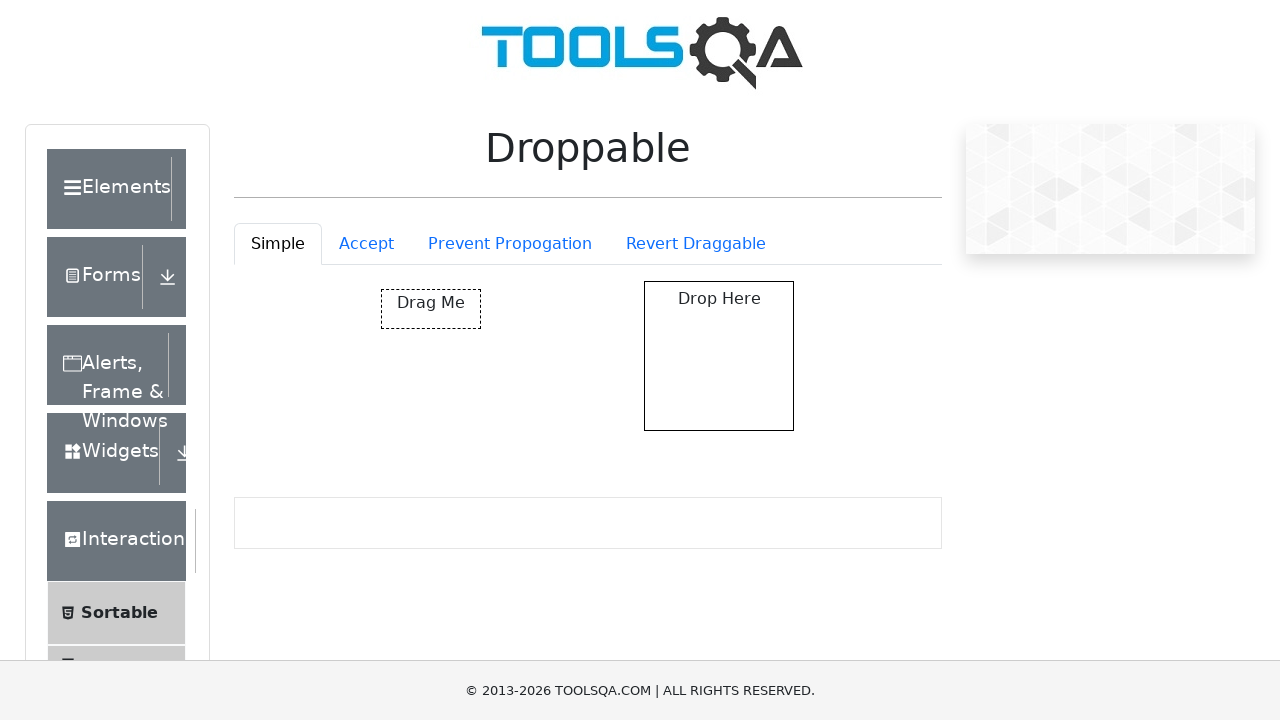

Located the draggable element
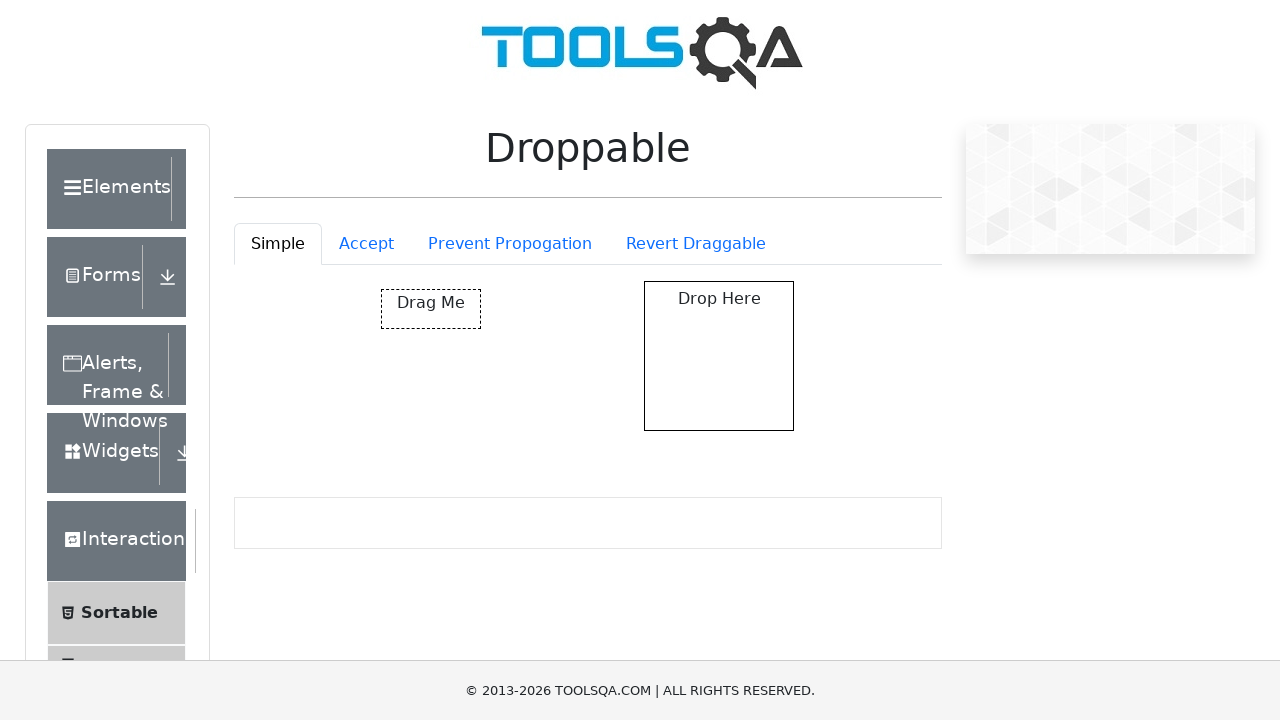

Located the drop target area
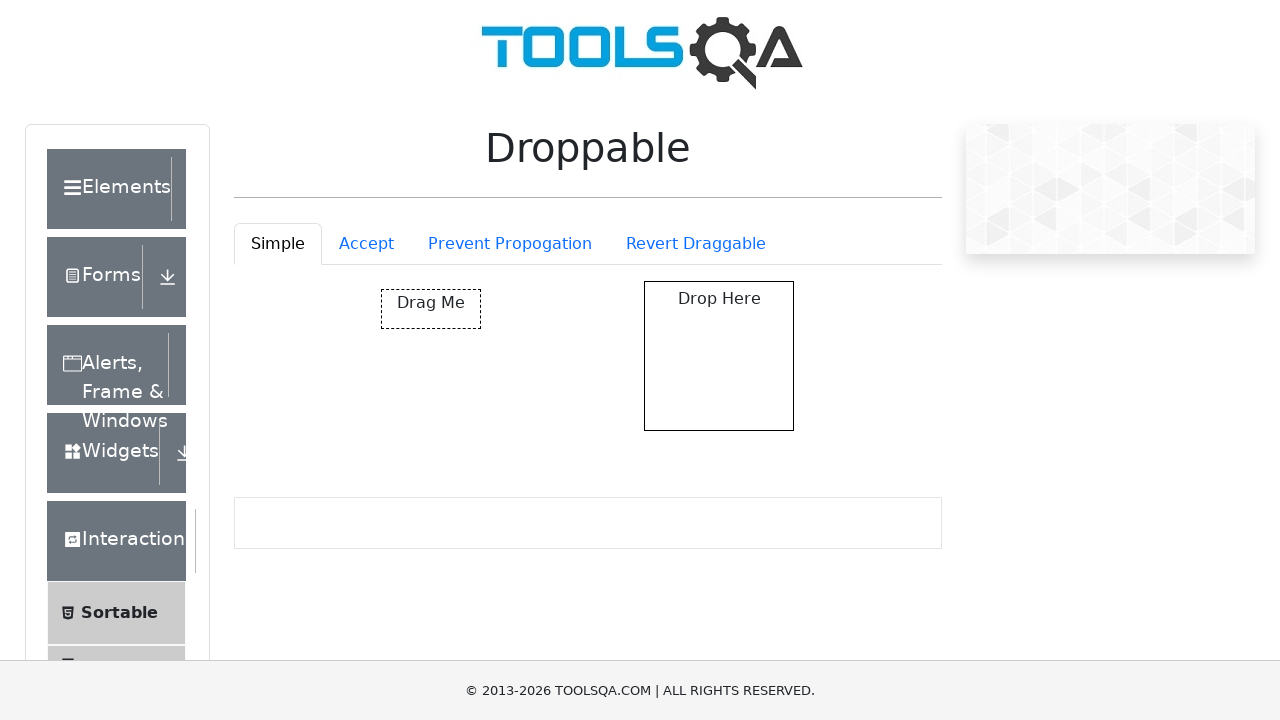

Dragged element and dropped it onto target area at (719, 356)
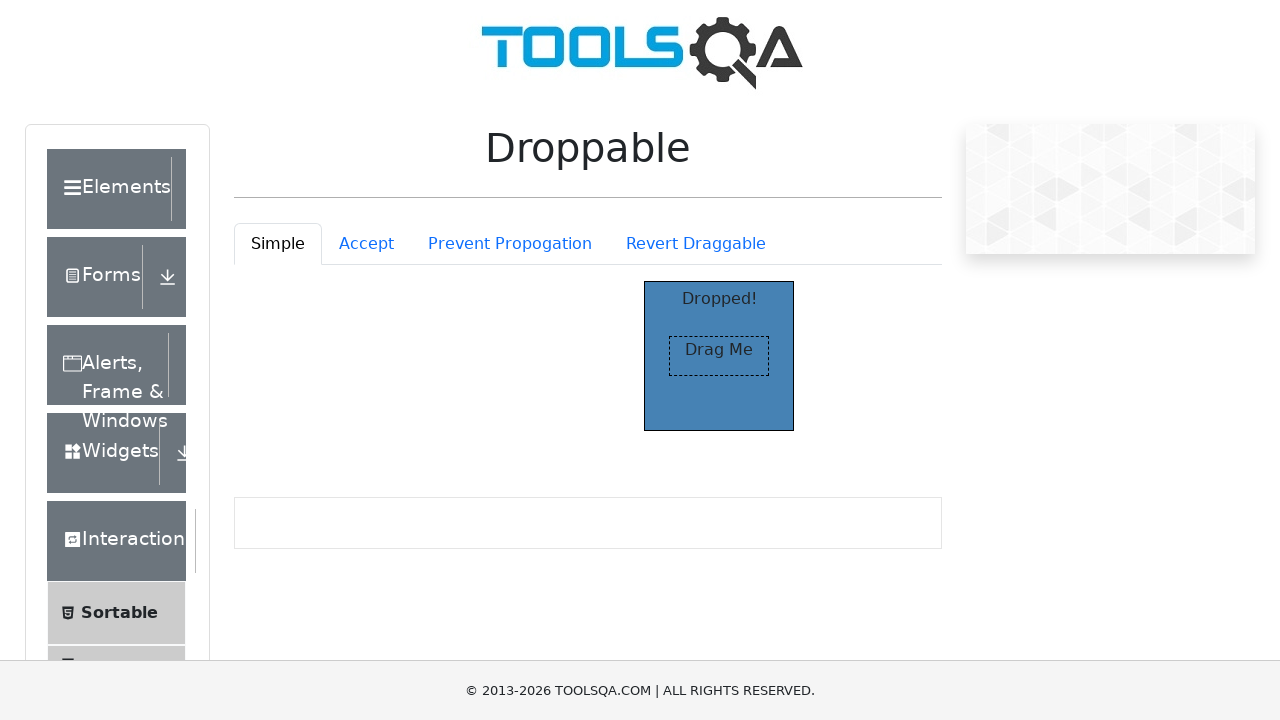

Located the 'Dropped!' text element
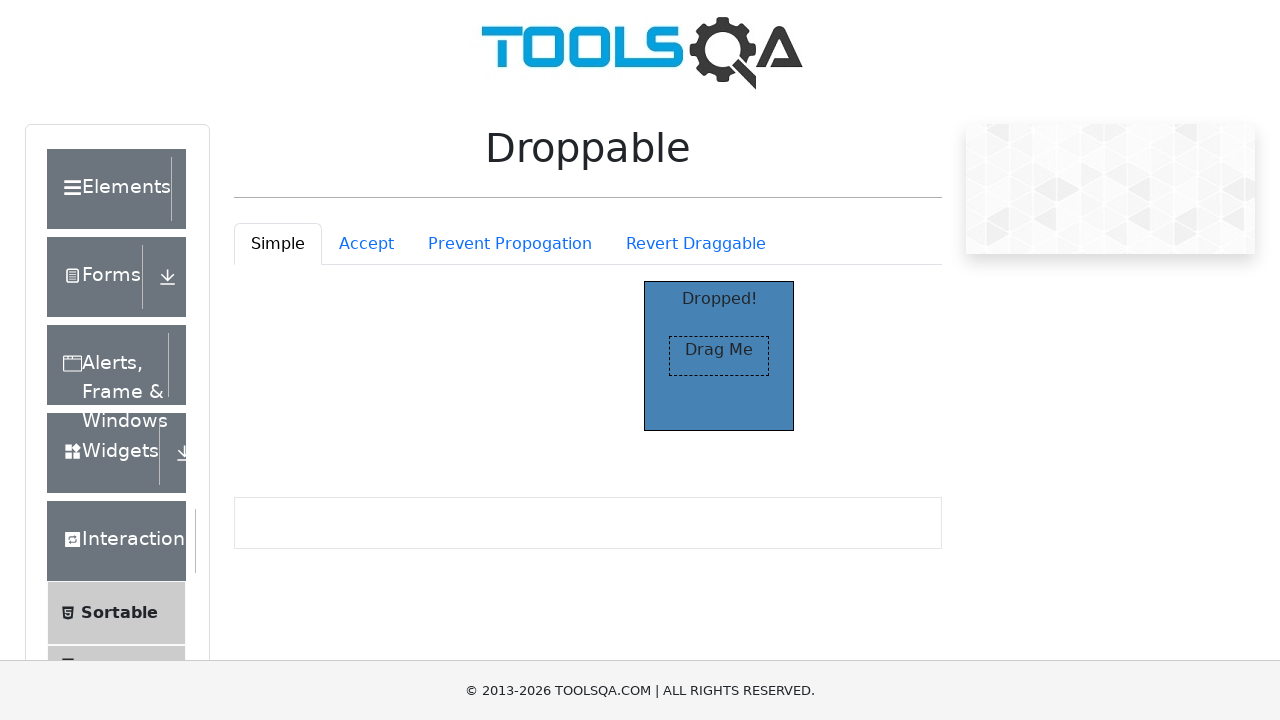

Verified that drop target text changed to 'Dropped!'
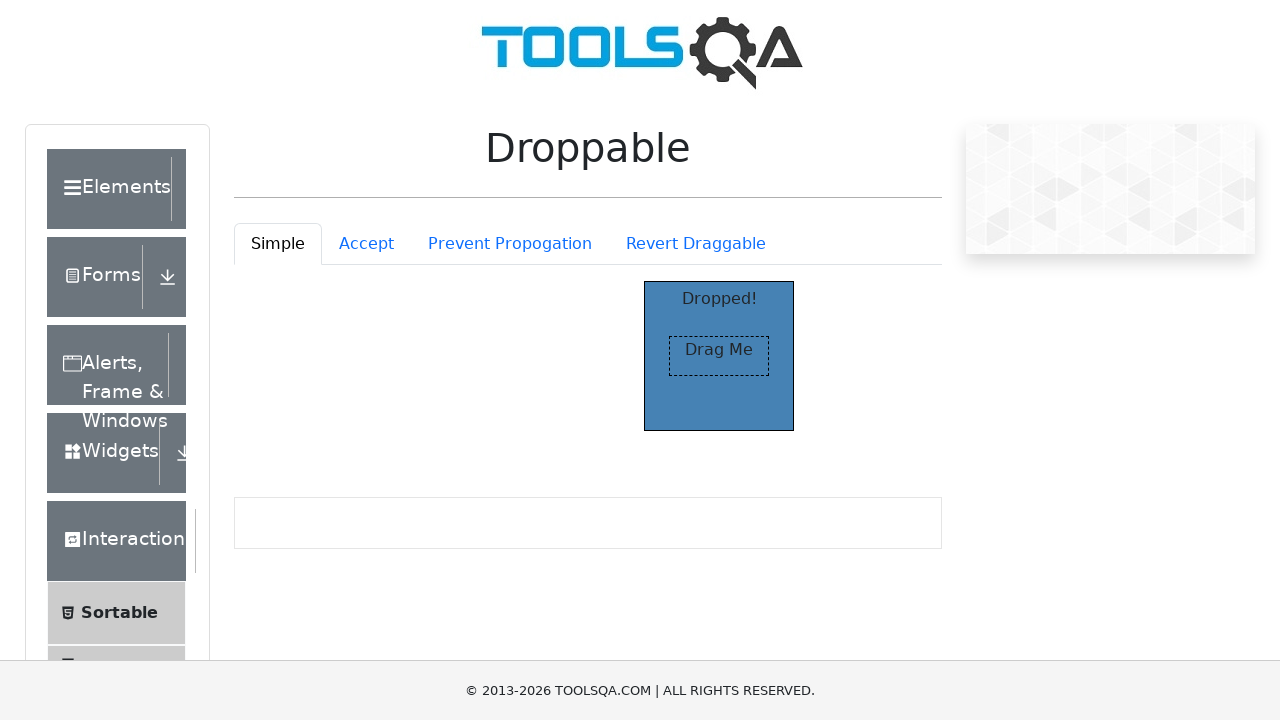

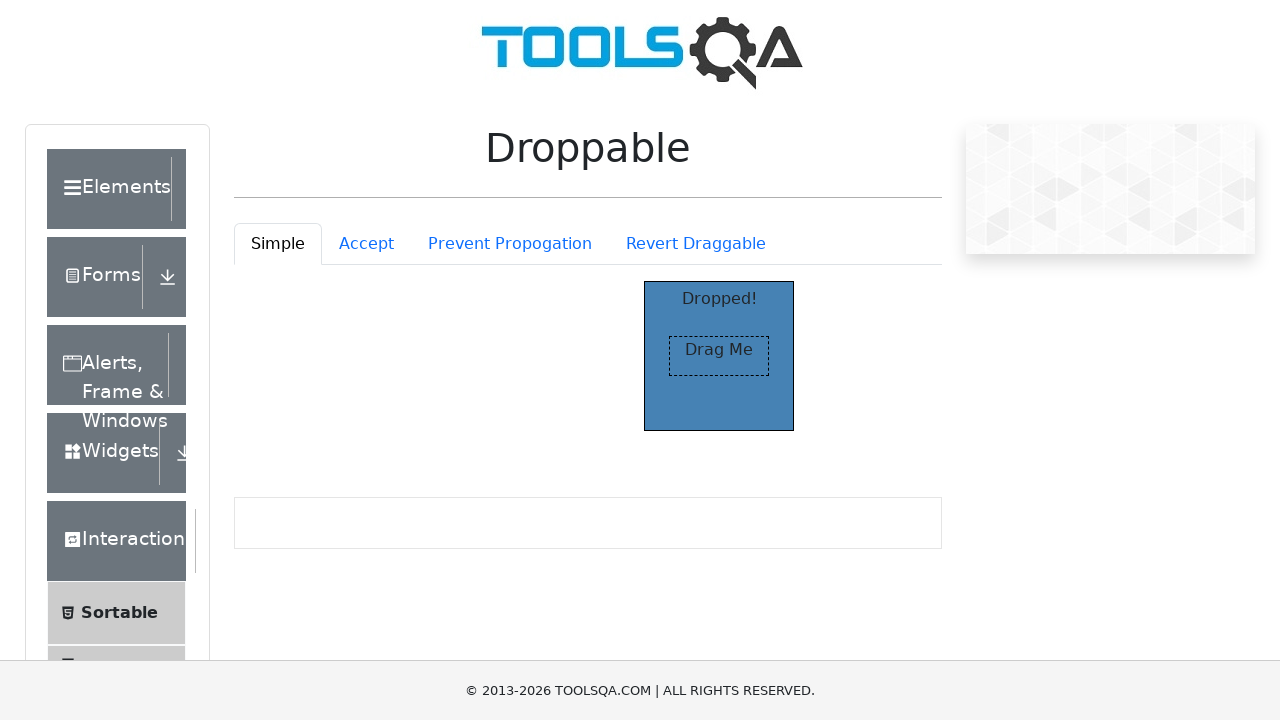